Tests JavaScript confirmation alert handling by clicking a button to trigger the alert, accepting it, and verifying the result text is displayed on the page.

Starting URL: http://the-internet.herokuapp.com/javascript_alerts

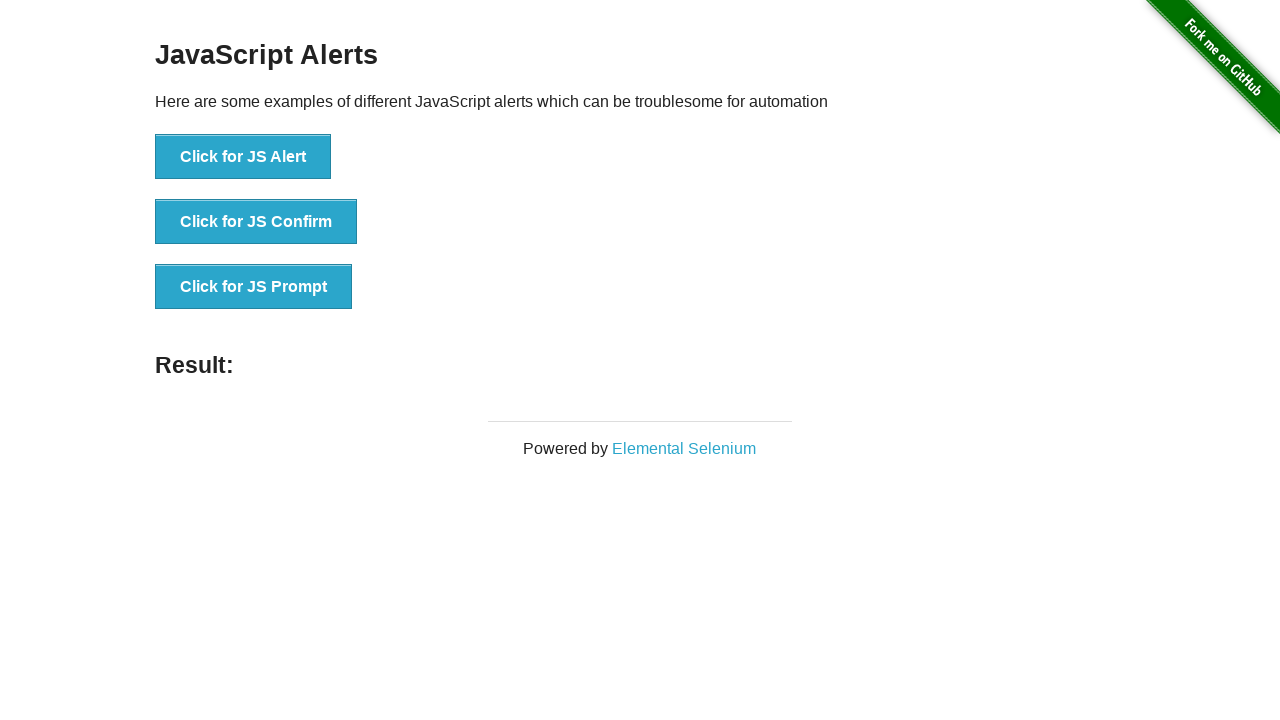

Clicked the second button to trigger JavaScript confirmation alert at (256, 222) on .example li:nth-child(2) button
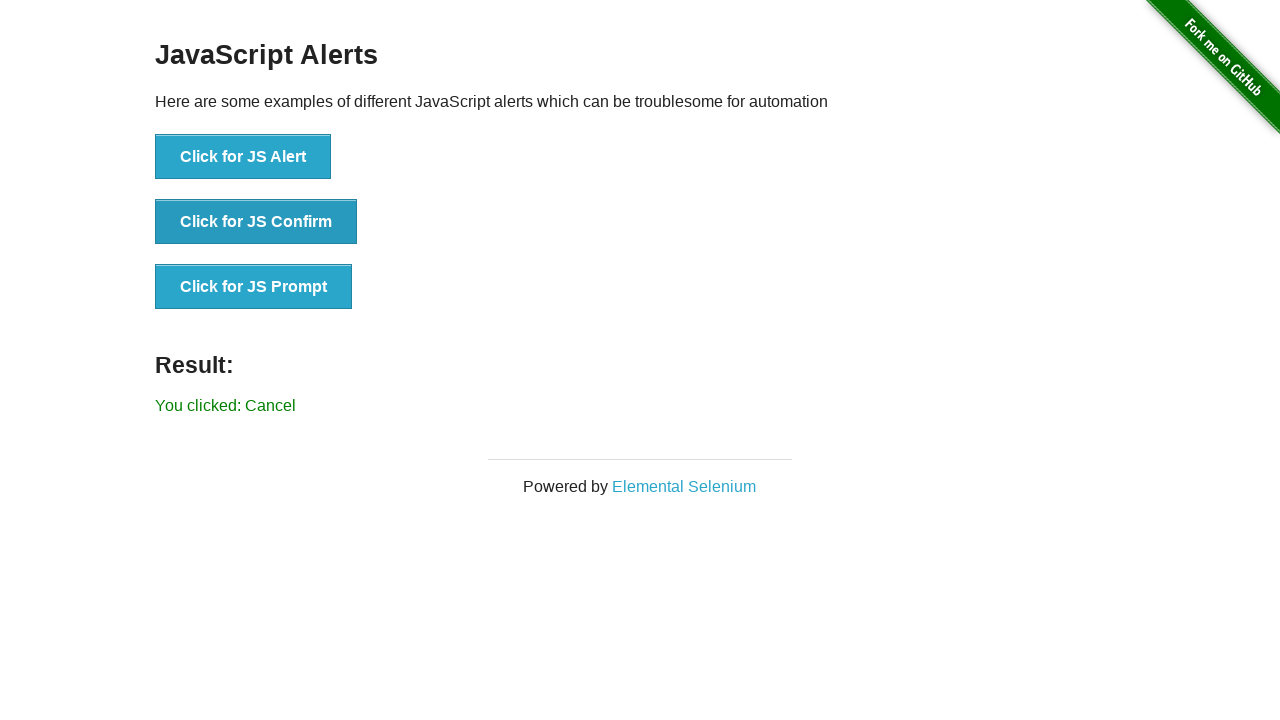

Set up dialog handler to accept confirmation alert
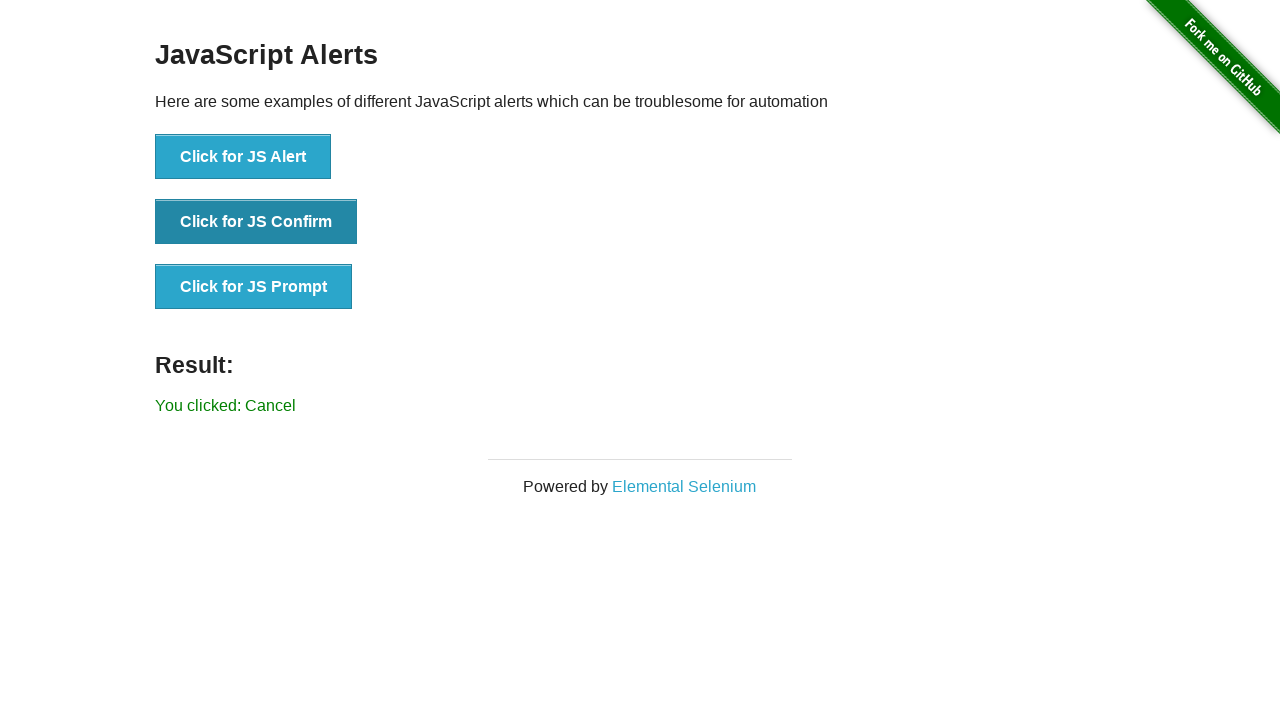

Clicked the button again to trigger the dialog at (256, 222) on .example li:nth-child(2) button
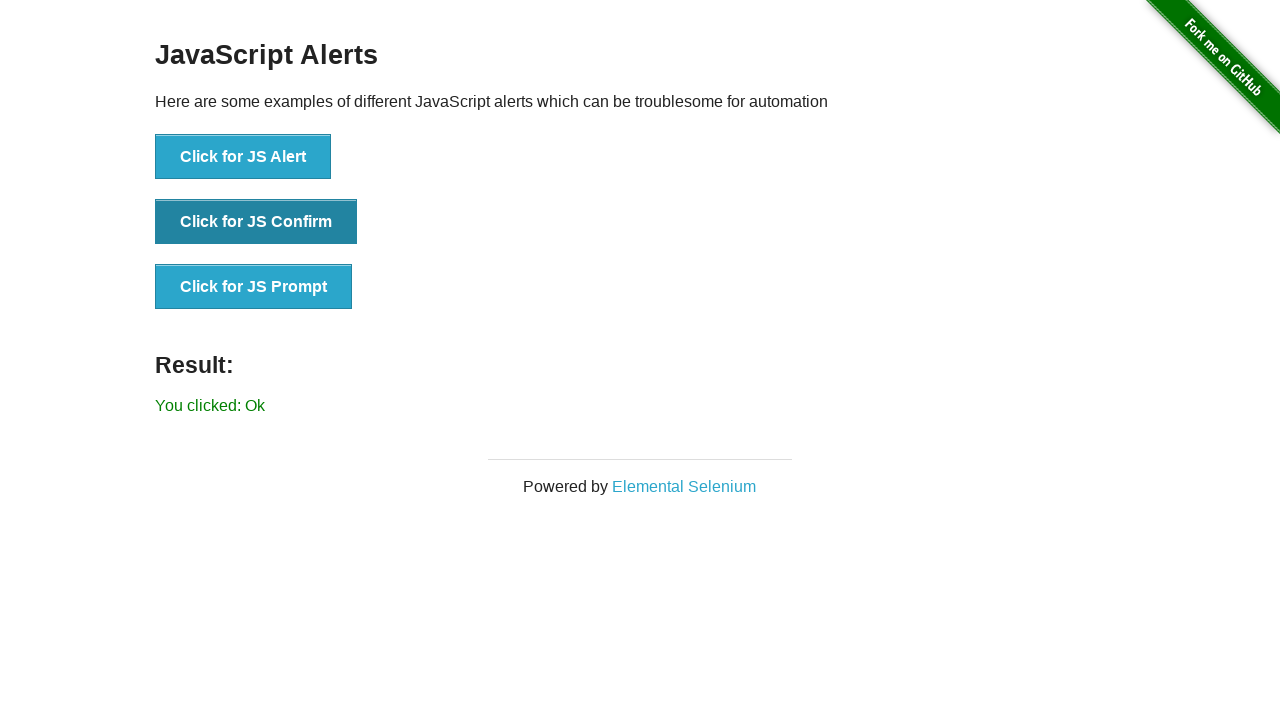

Waited for result text to appear on page
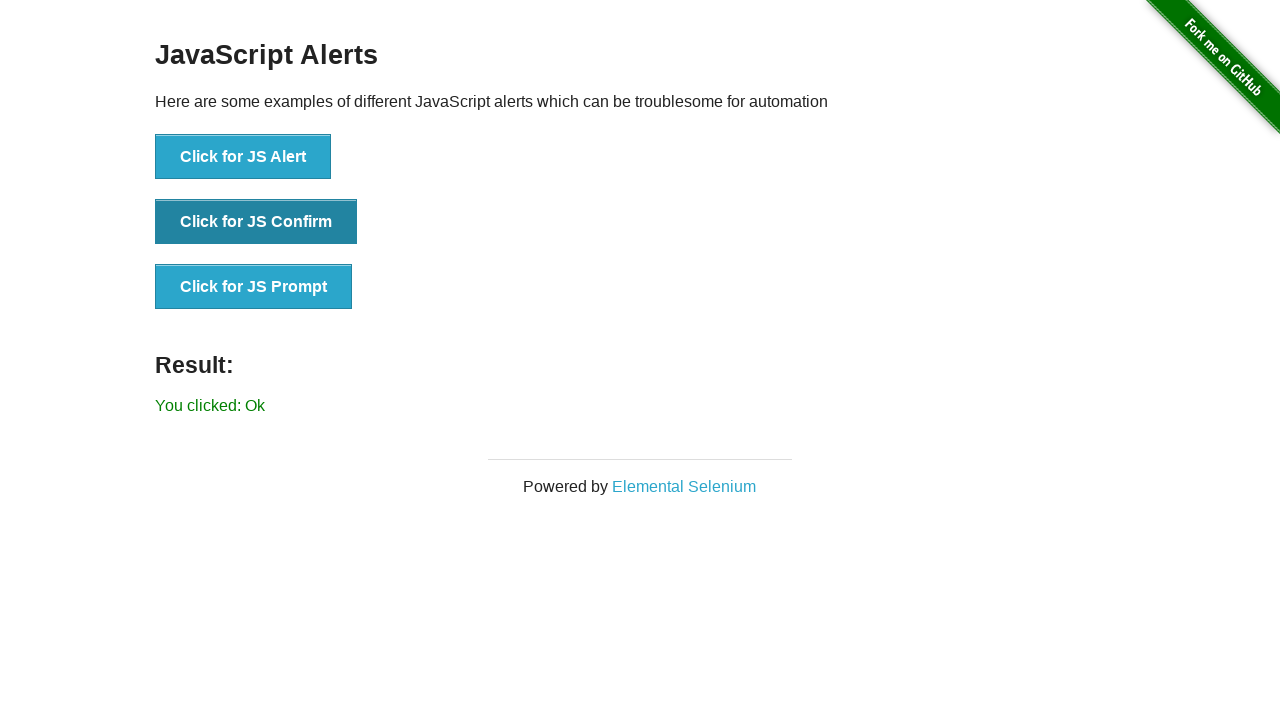

Retrieved result text content
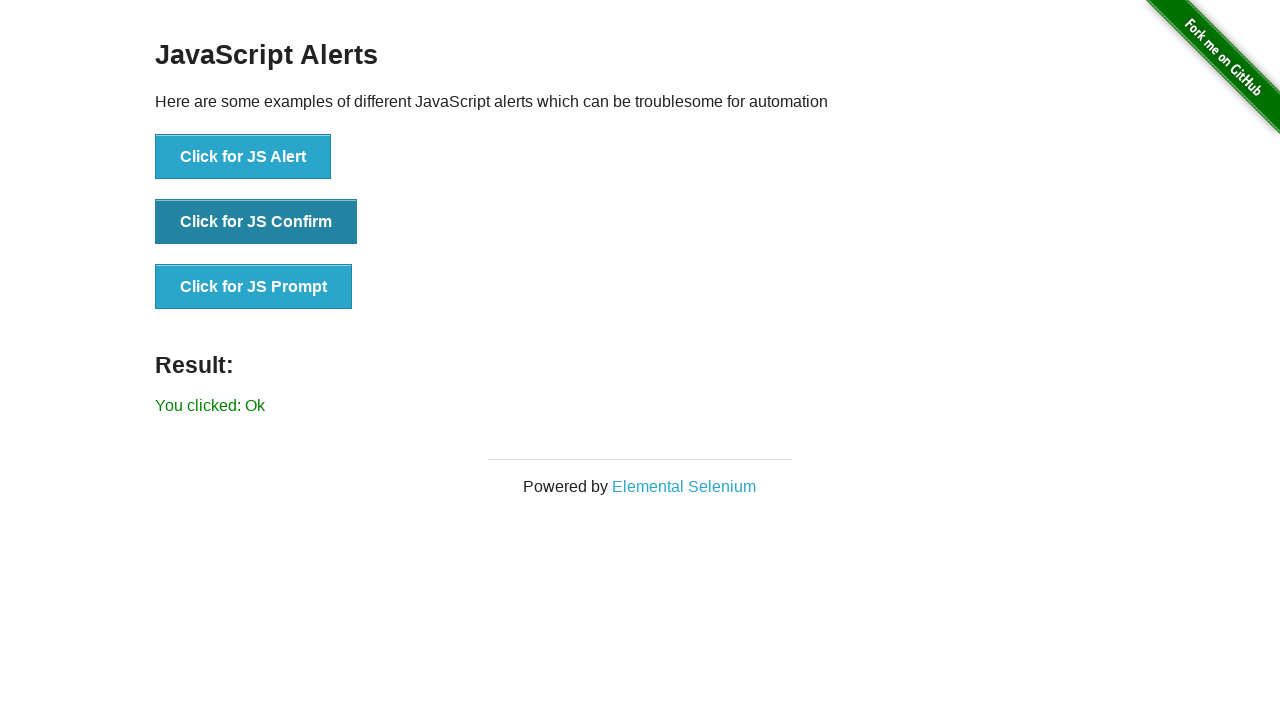

Verified result text matches expected value 'You clicked: Ok'
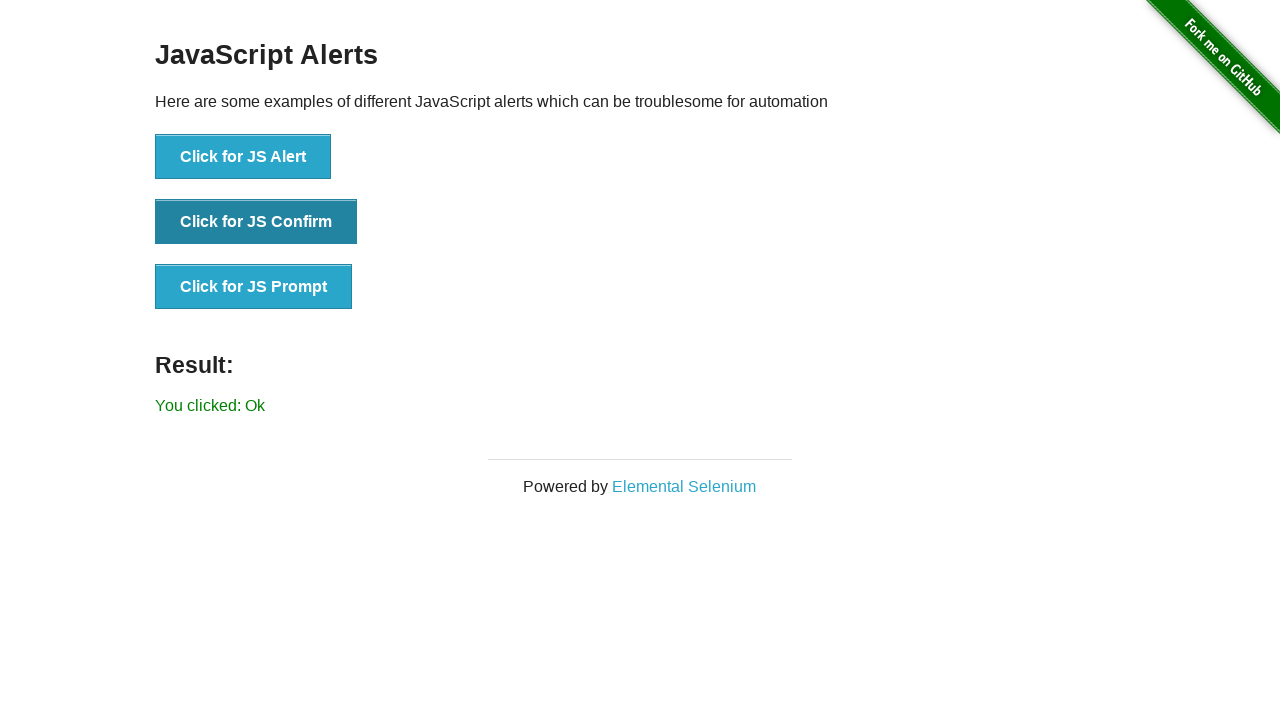

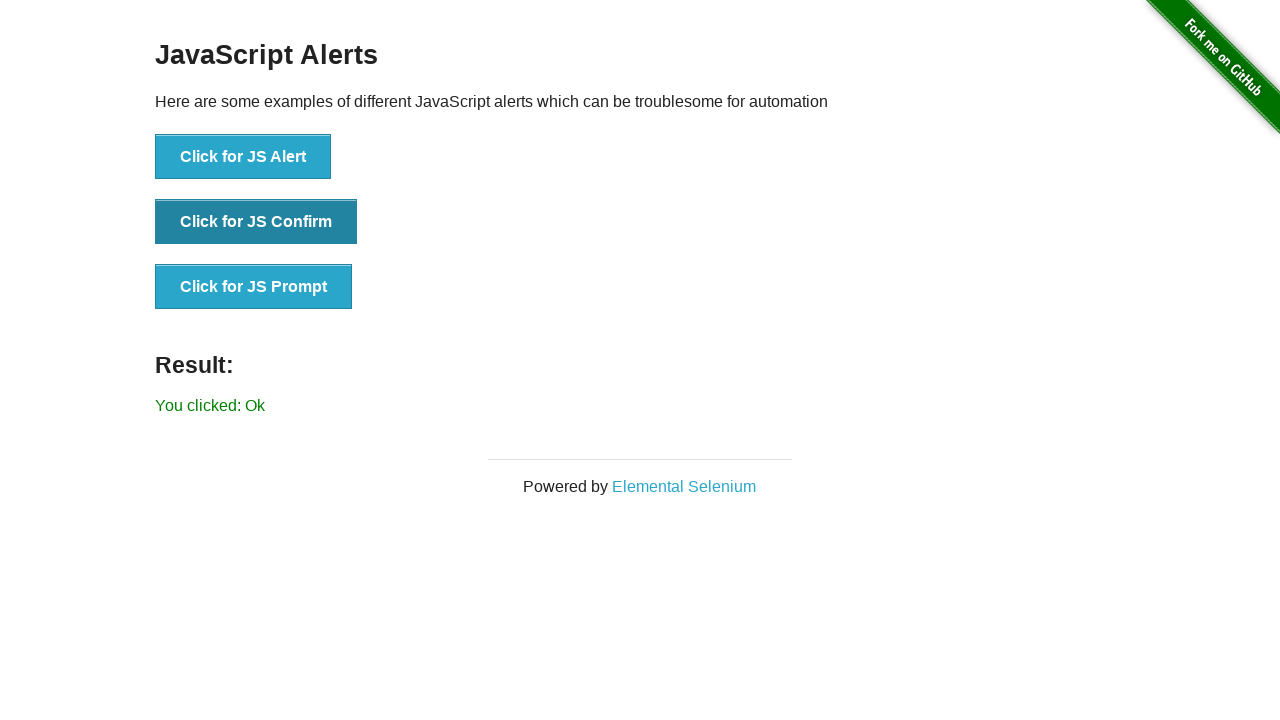